Tests an e-commerce shopping flow by adding specific vegetable items (Cucumber, Brocolli, Beetroot) to cart, proceeding to checkout, and applying a promo code

Starting URL: http://rahulshettyacademy.com/seleniumPractise/

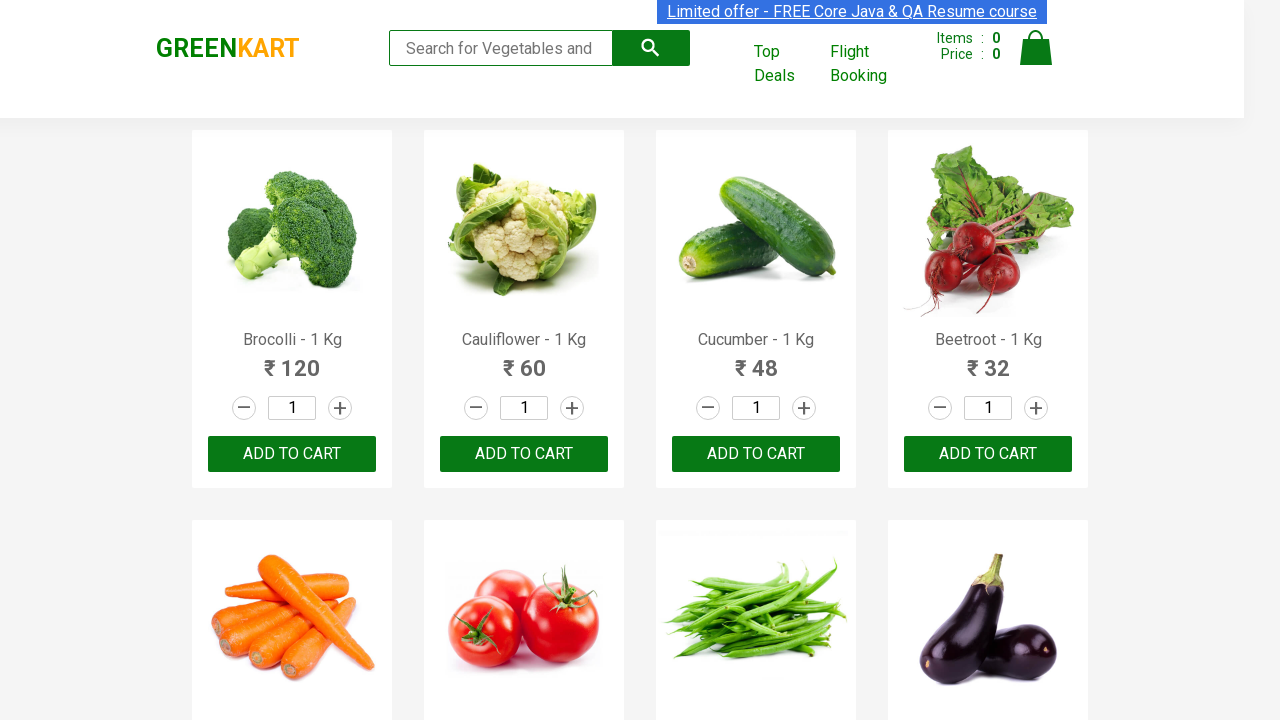

Waited for product names to load on the page
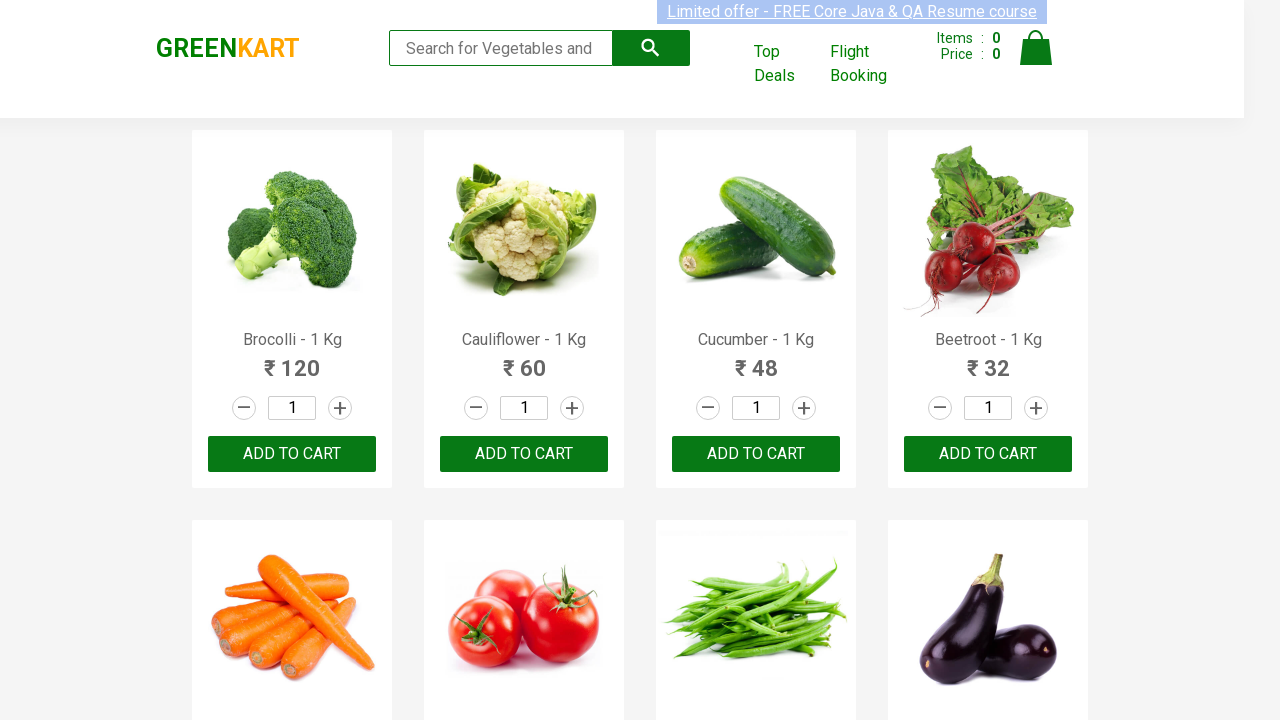

Retrieved all product name elements from the page
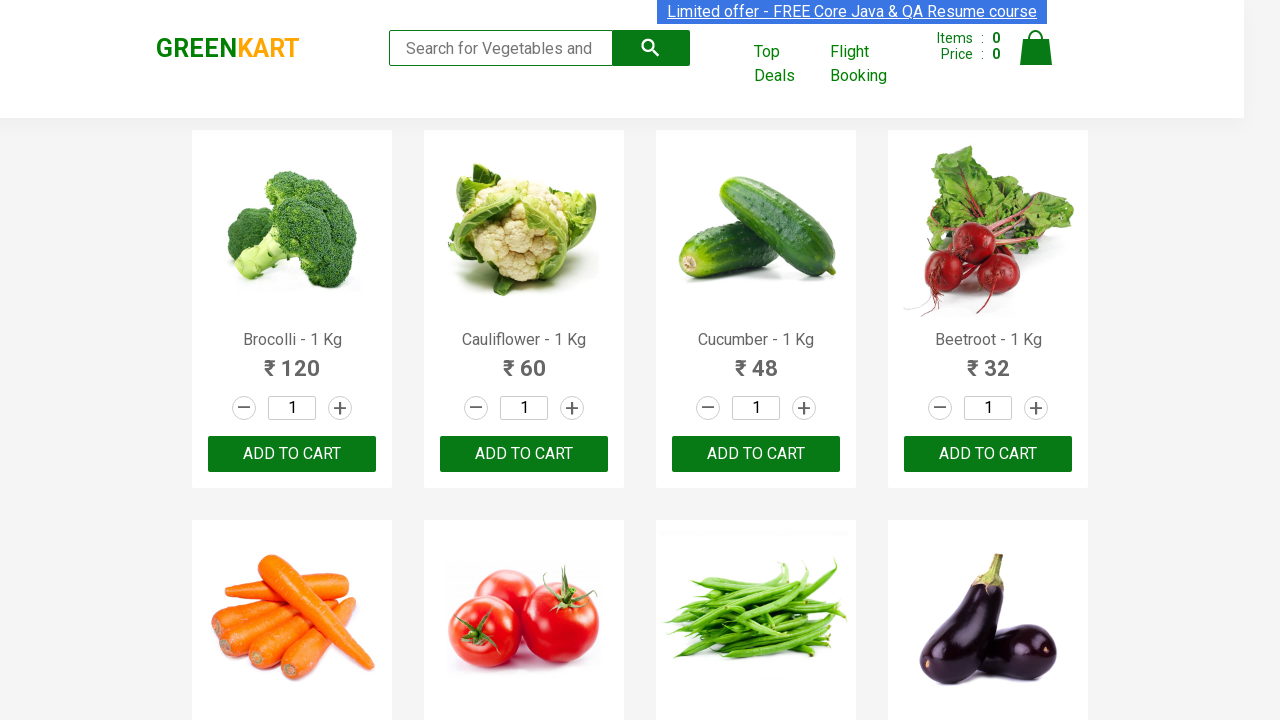

Retrieved all add to cart buttons from the page
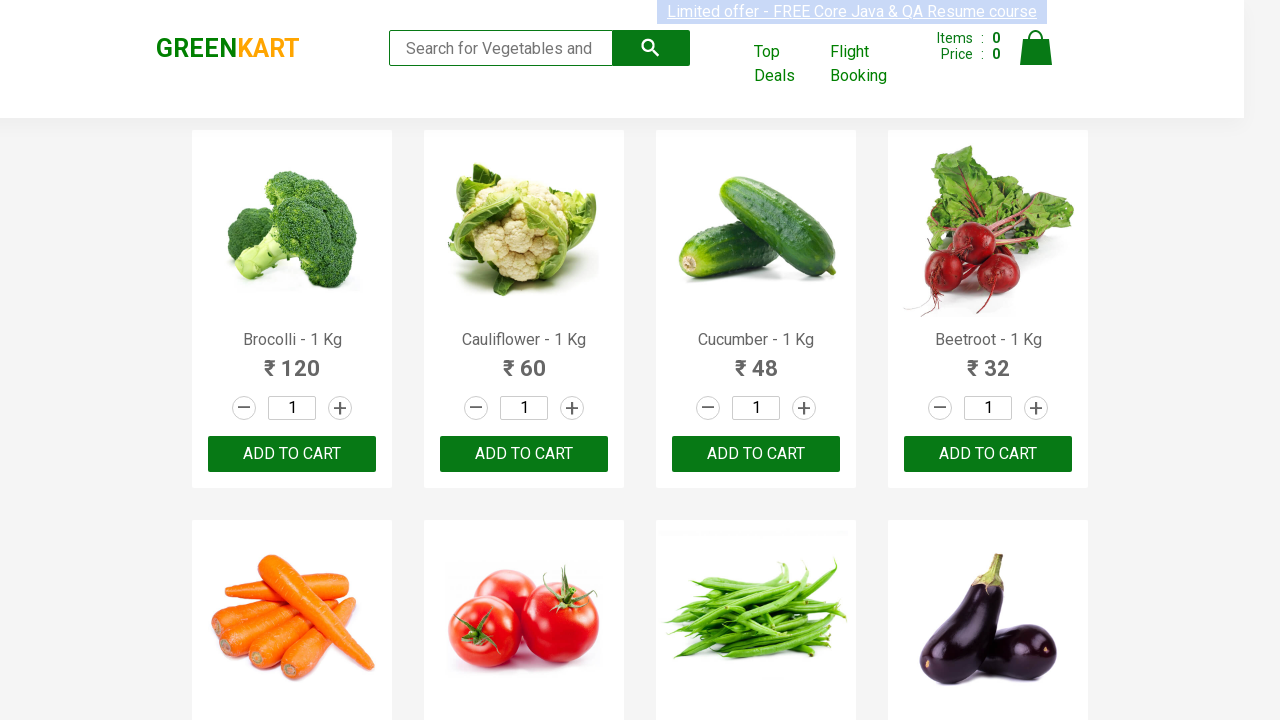

Added Brocolli to cart
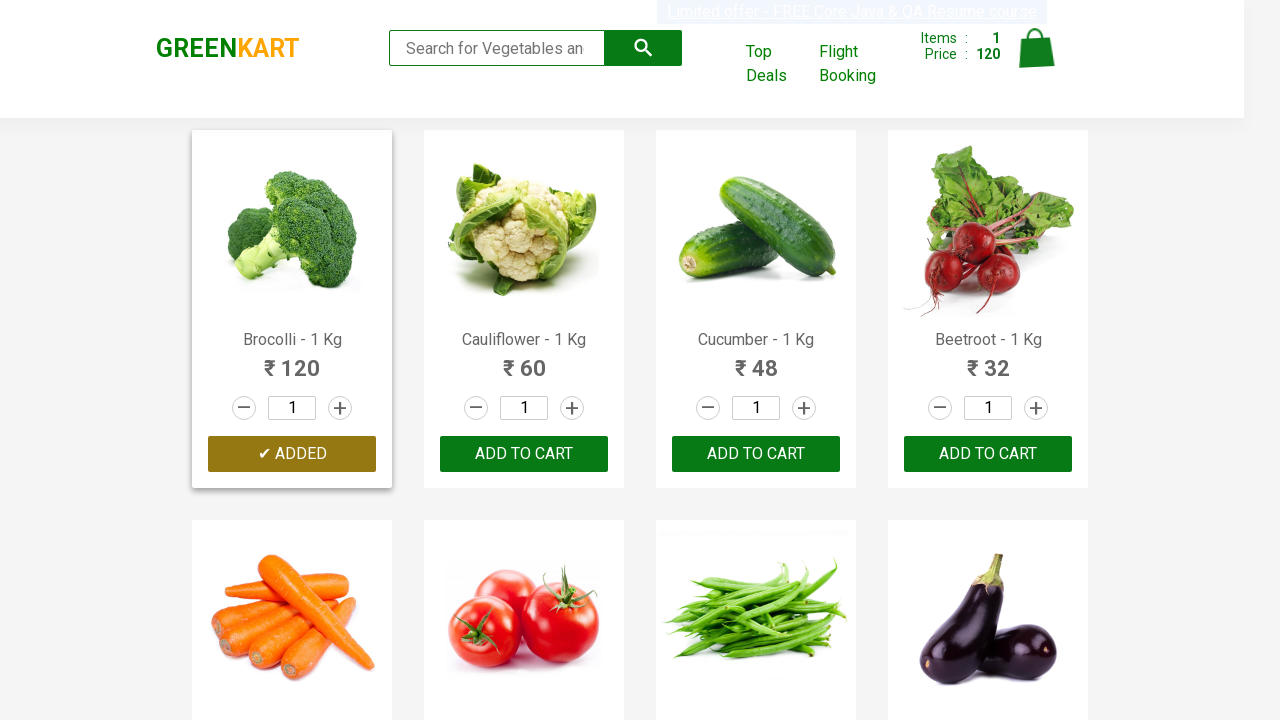

Added Cucumber to cart
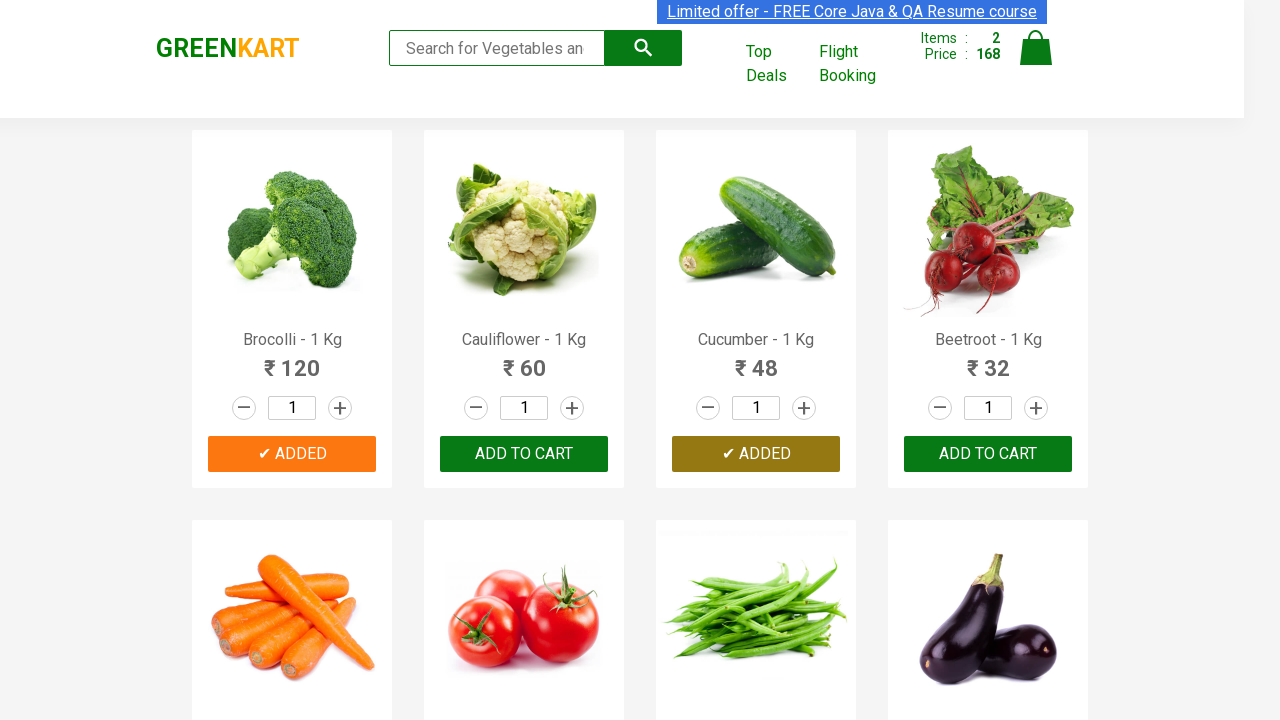

Added Beetroot to cart
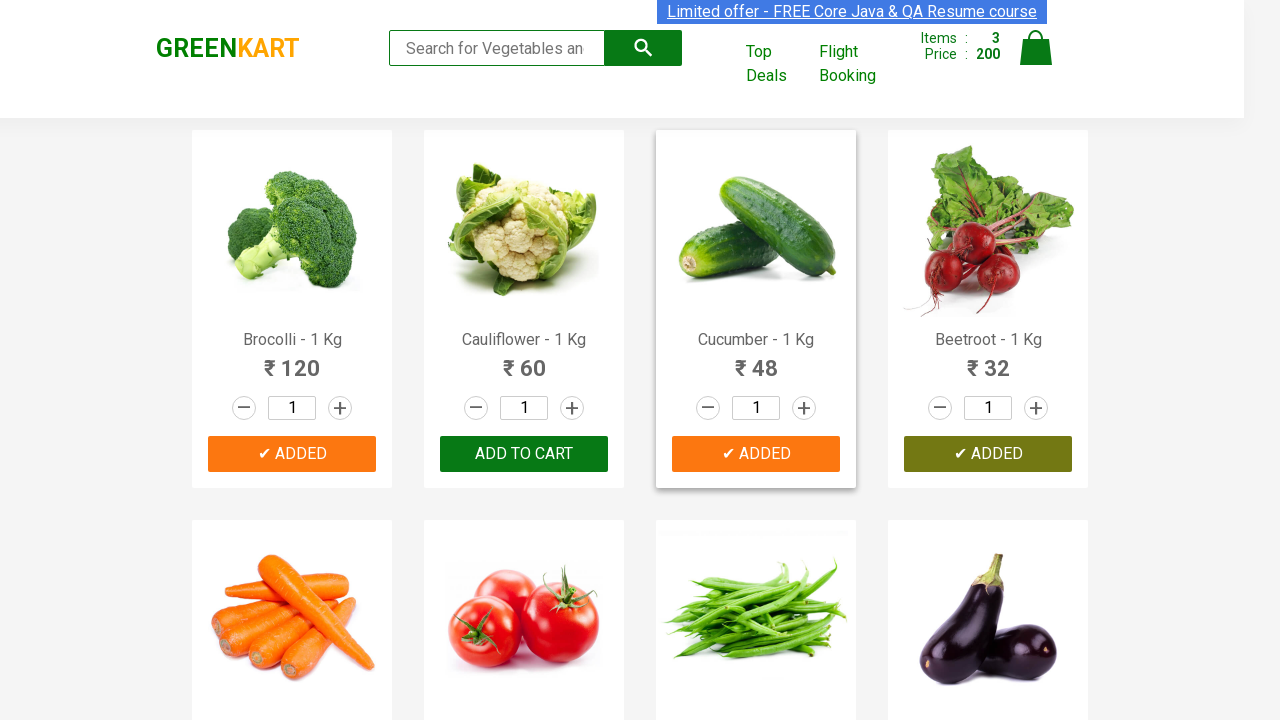

Clicked on the cart icon at (1036, 48) on img[alt='Cart']
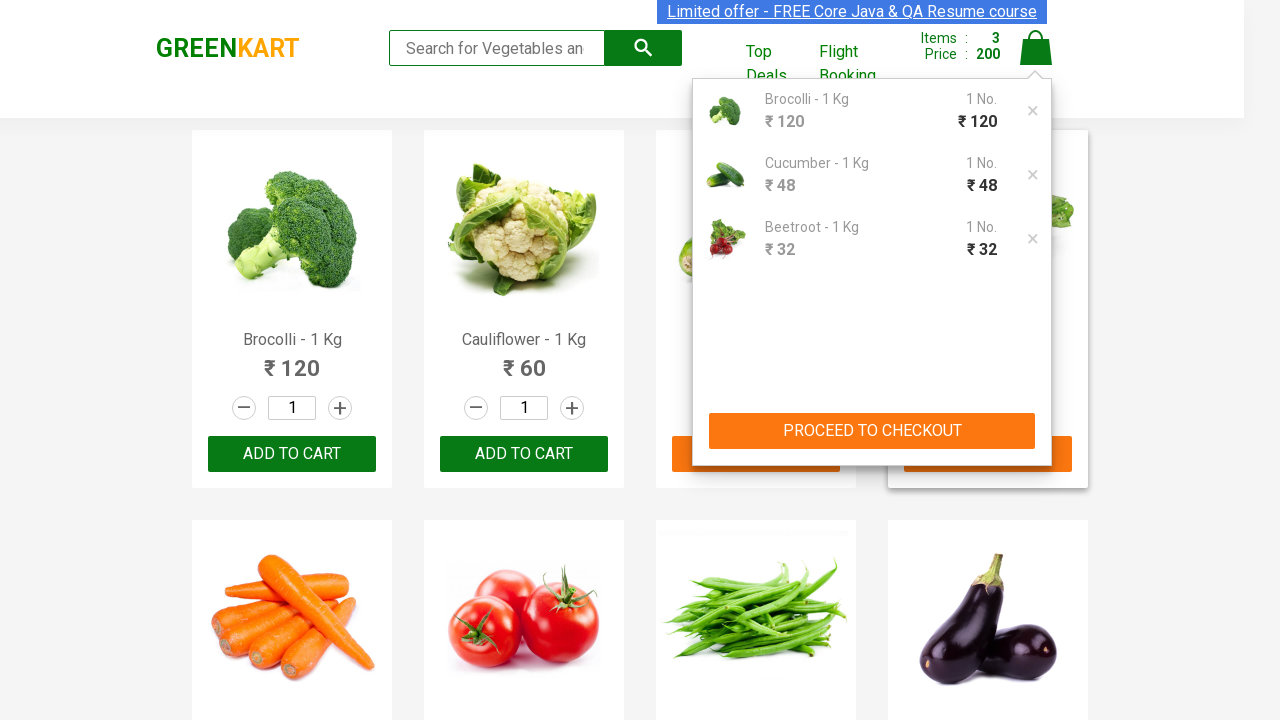

Clicked the PROCEED TO CHECKOUT button at (872, 431) on button:text('PROCEED TO CHECKOUT')
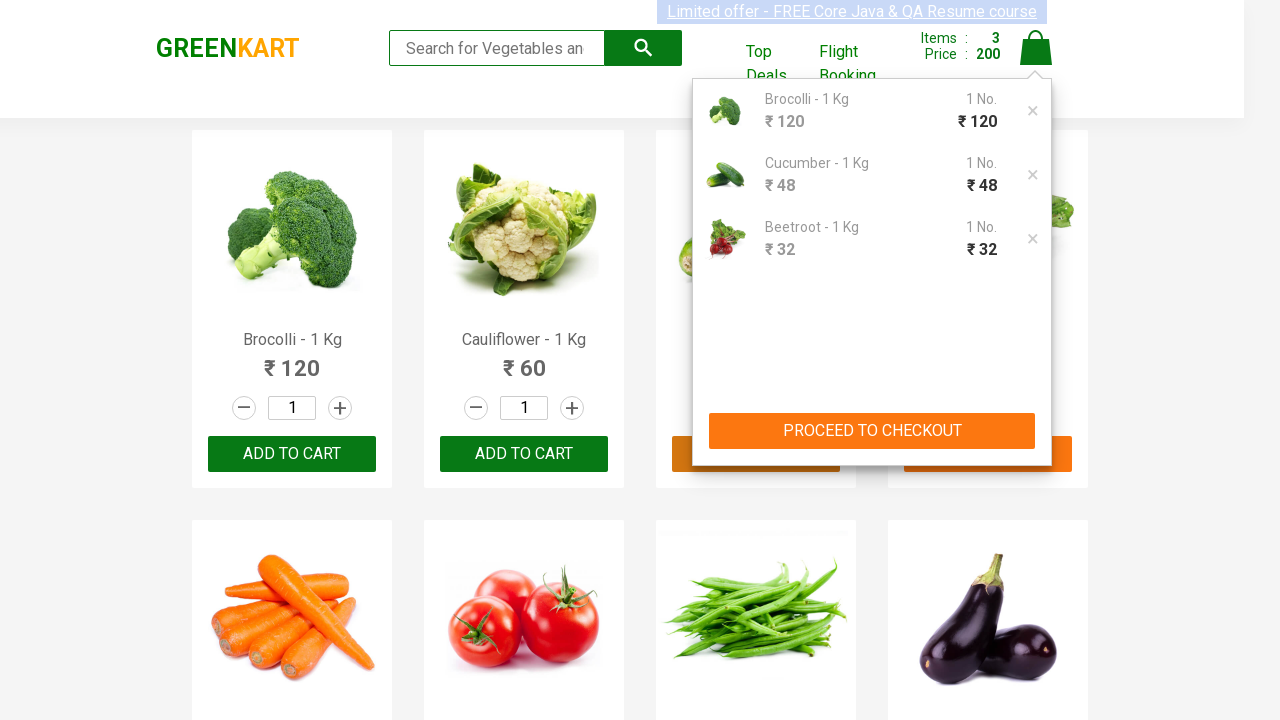

Promo code input field became visible
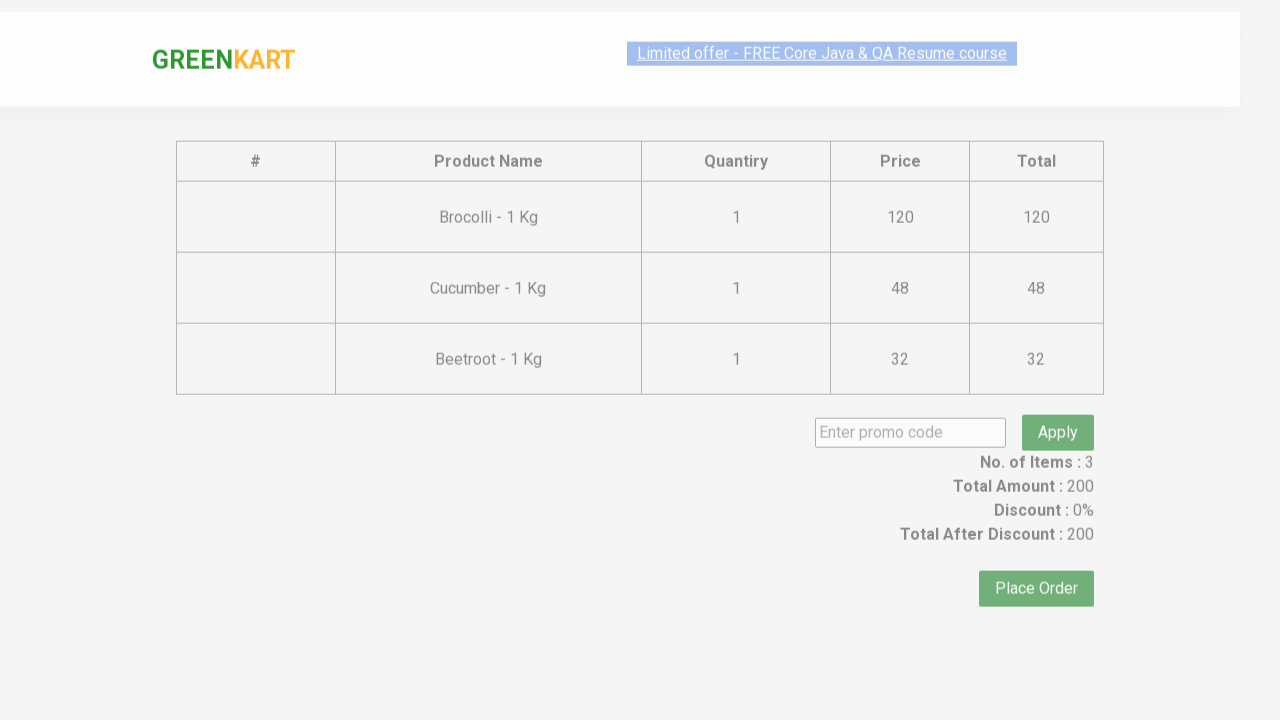

Entered promo code 'rahulshettyacademy' in the input field on input.promoCode
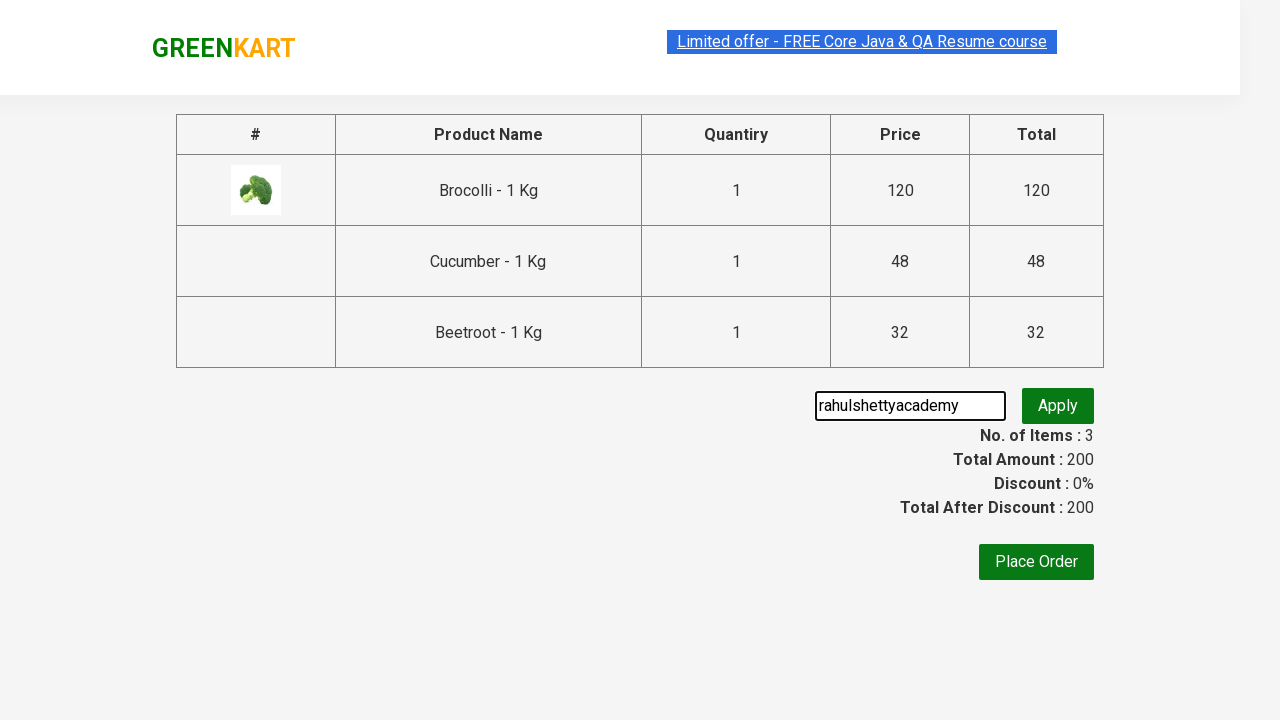

Clicked the apply promo button at (1058, 406) on button.promoBtn
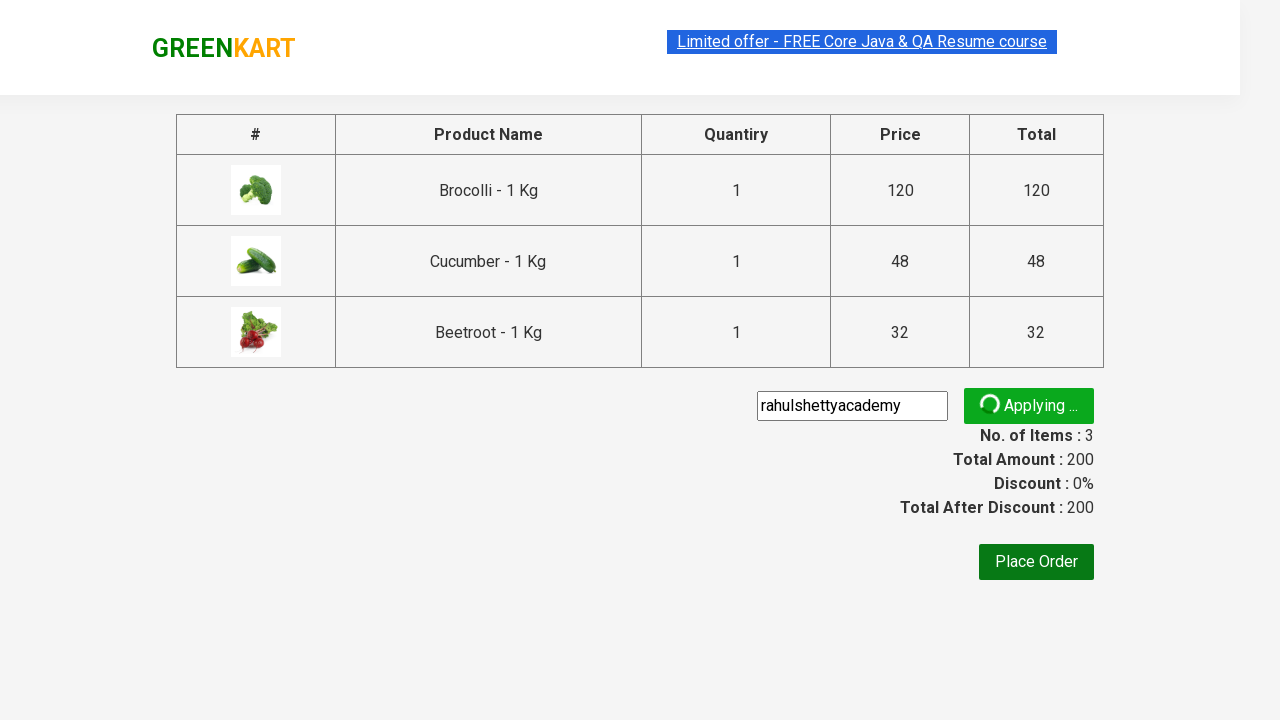

Promo code application confirmation message appeared
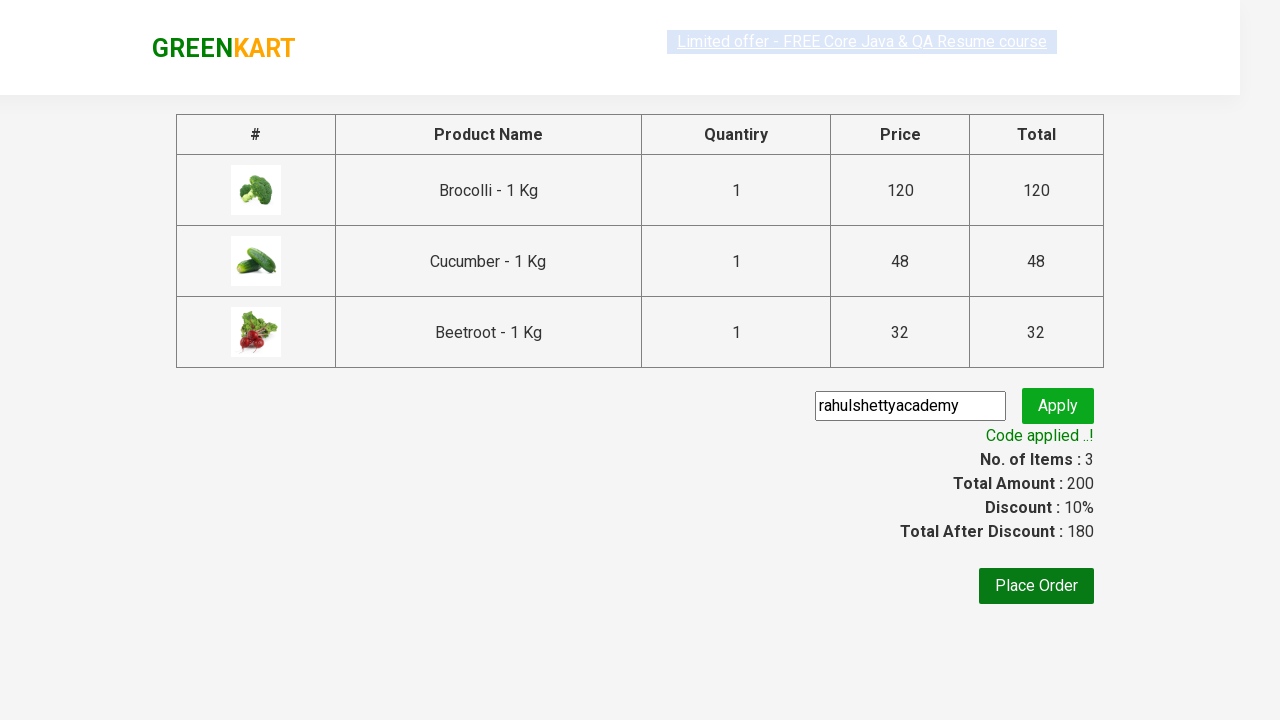

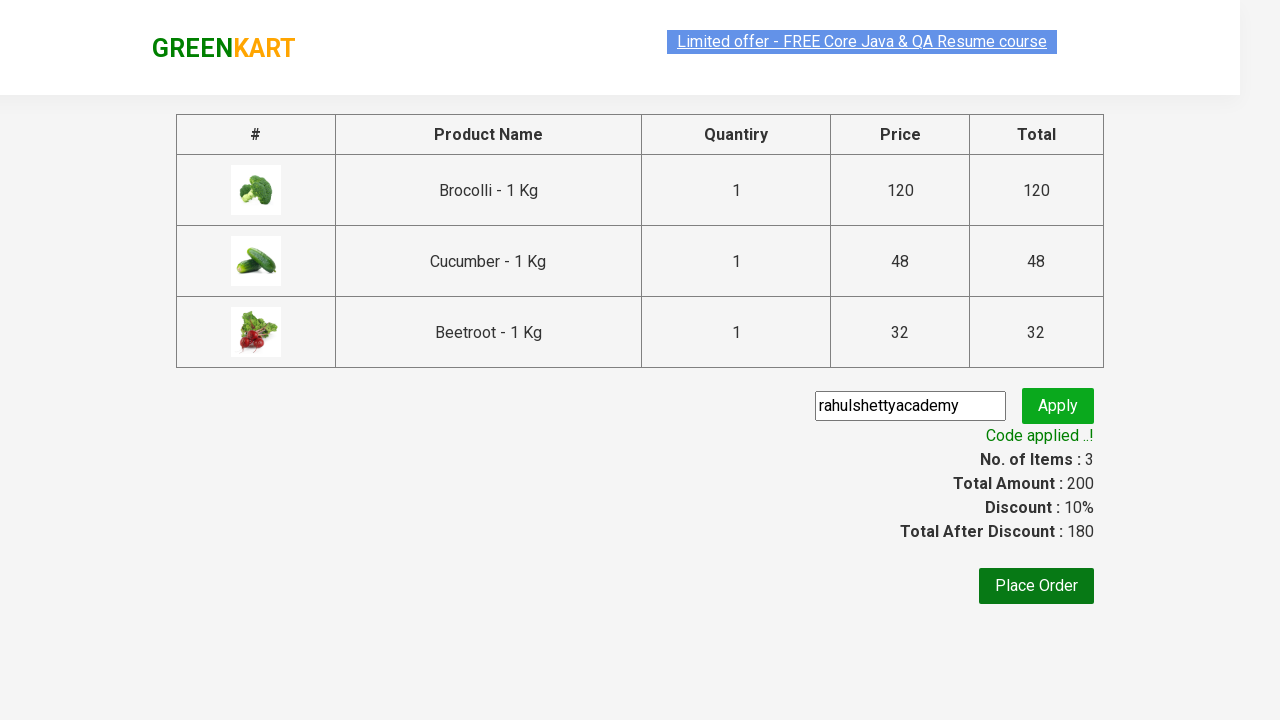